Scrolls to a table, extracts numerical values from table cells, calculates their sum, and verifies it matches the displayed total

Starting URL: https://rahulshettyacademy.com/AutomationPractice/

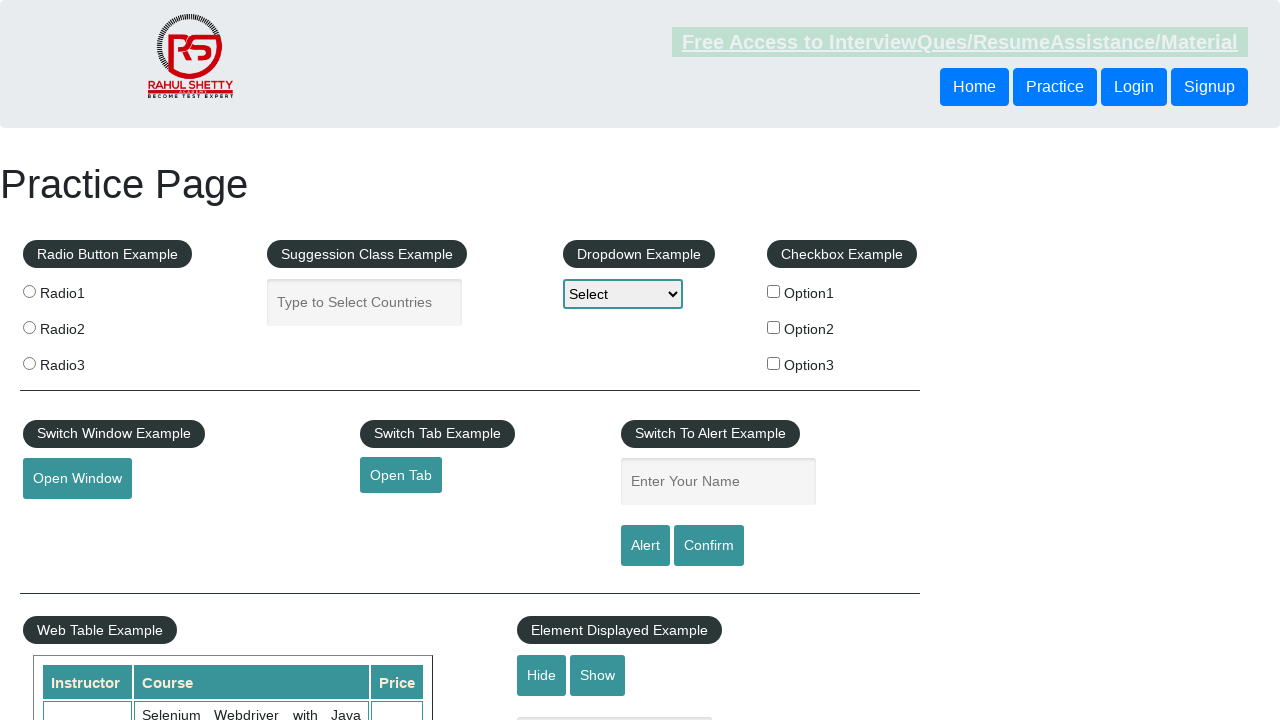

Scrolled down the page by 400 pixels to view the table
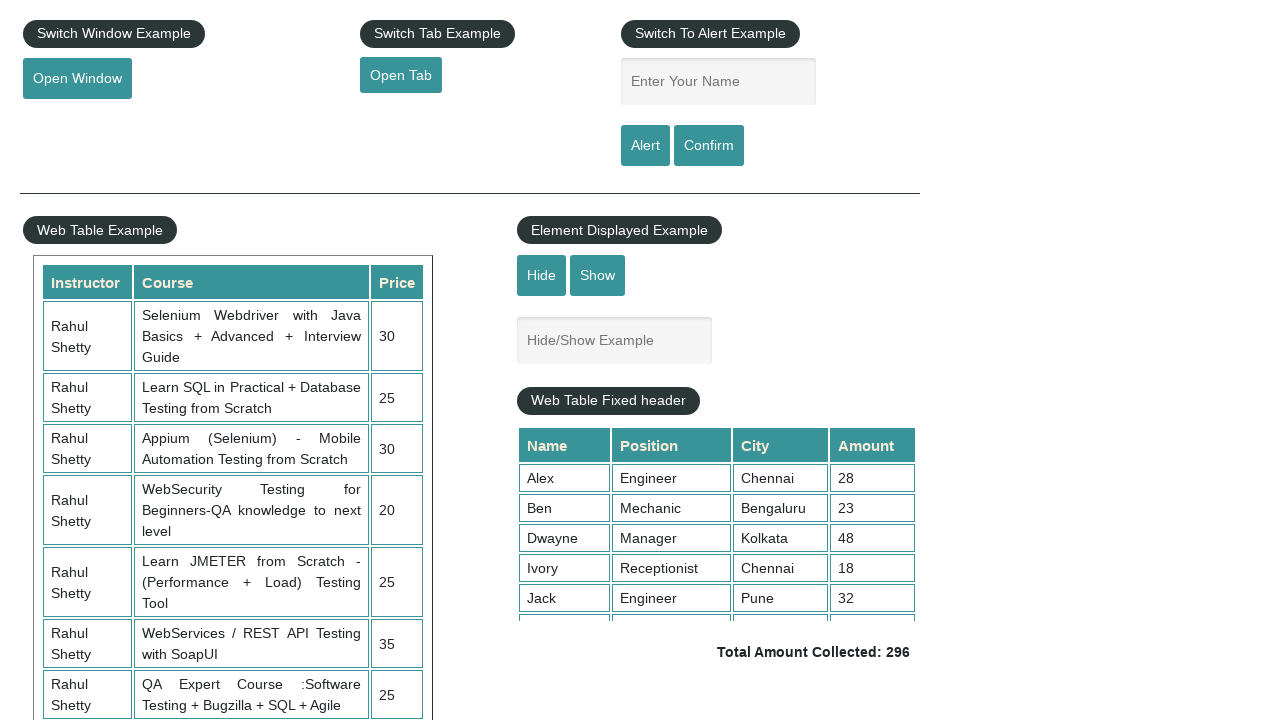

Extracted numerical values from all table cells in column 4
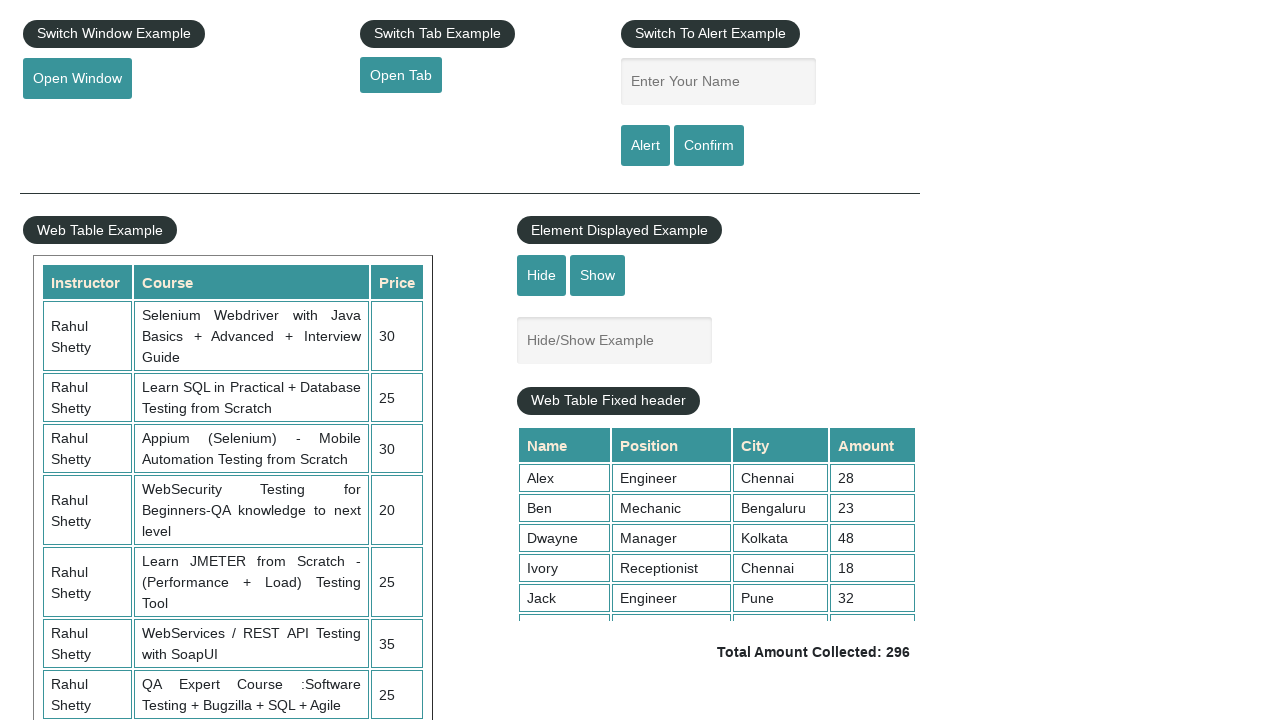

Calculated sum of all amounts: 296
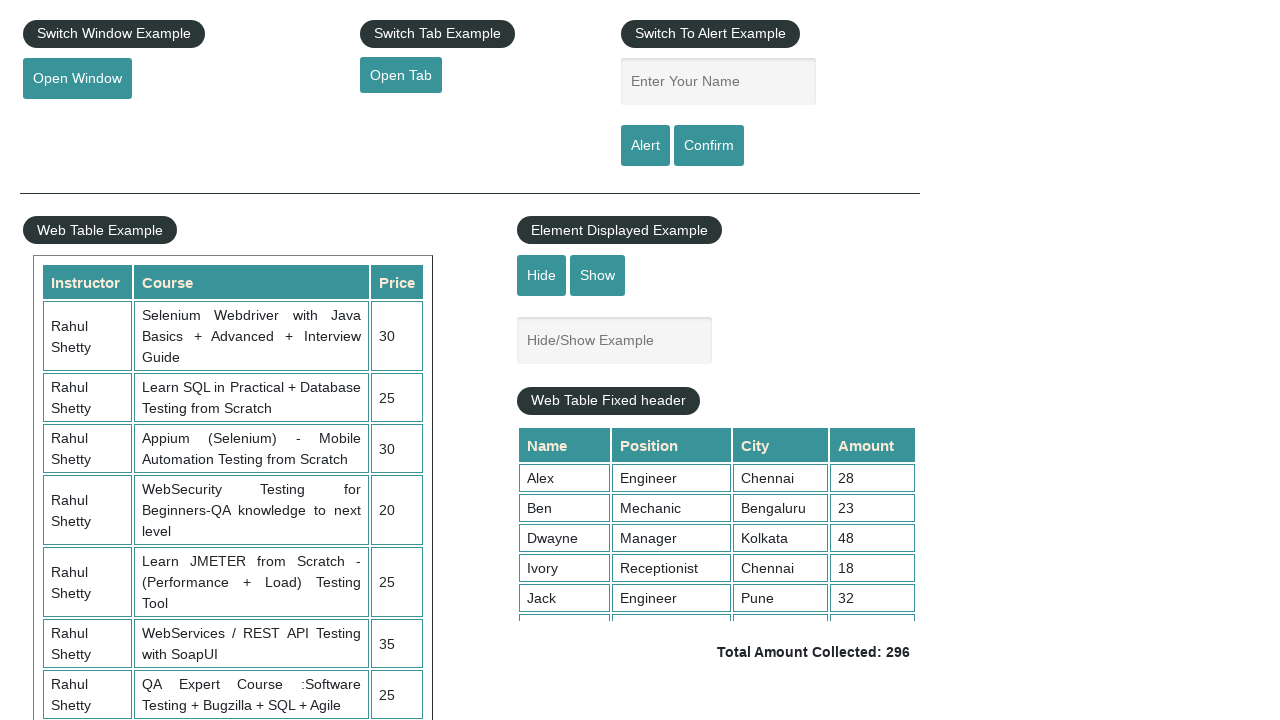

Retrieved the displayed total amount from the page
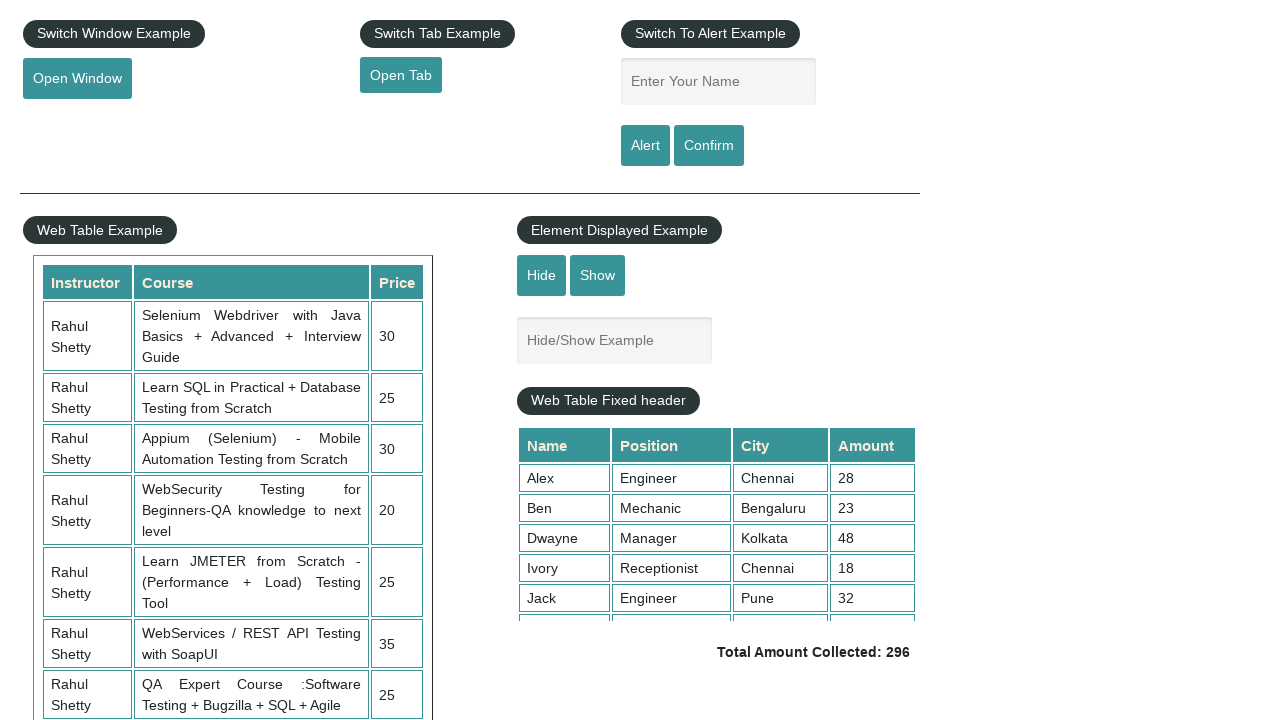

Parsed displayed total value: 296
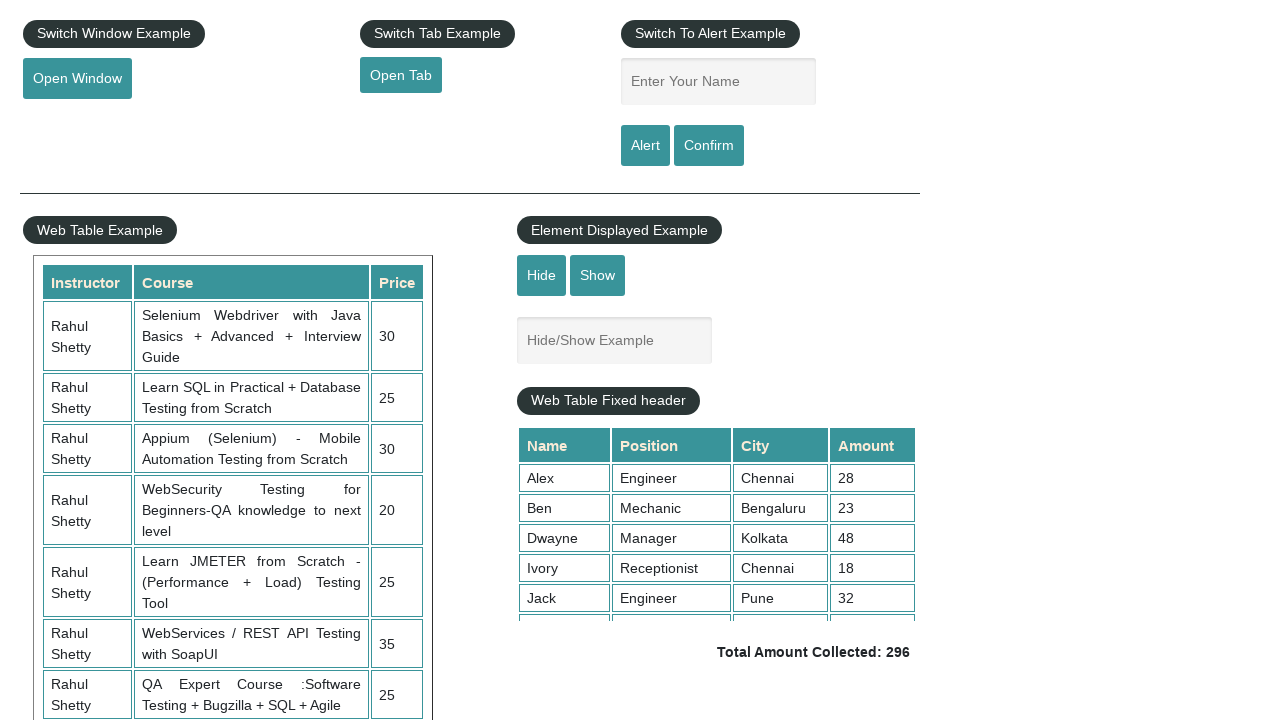

Verified that calculated sum (296) matches displayed total (296)
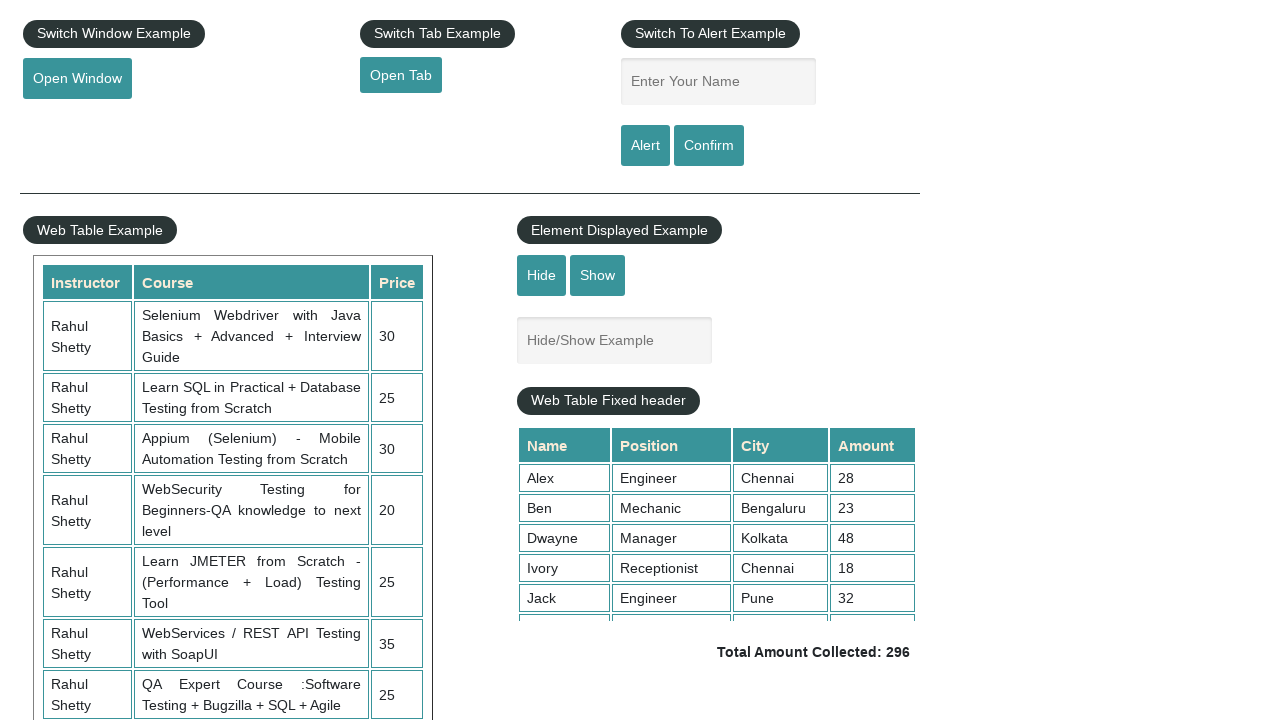

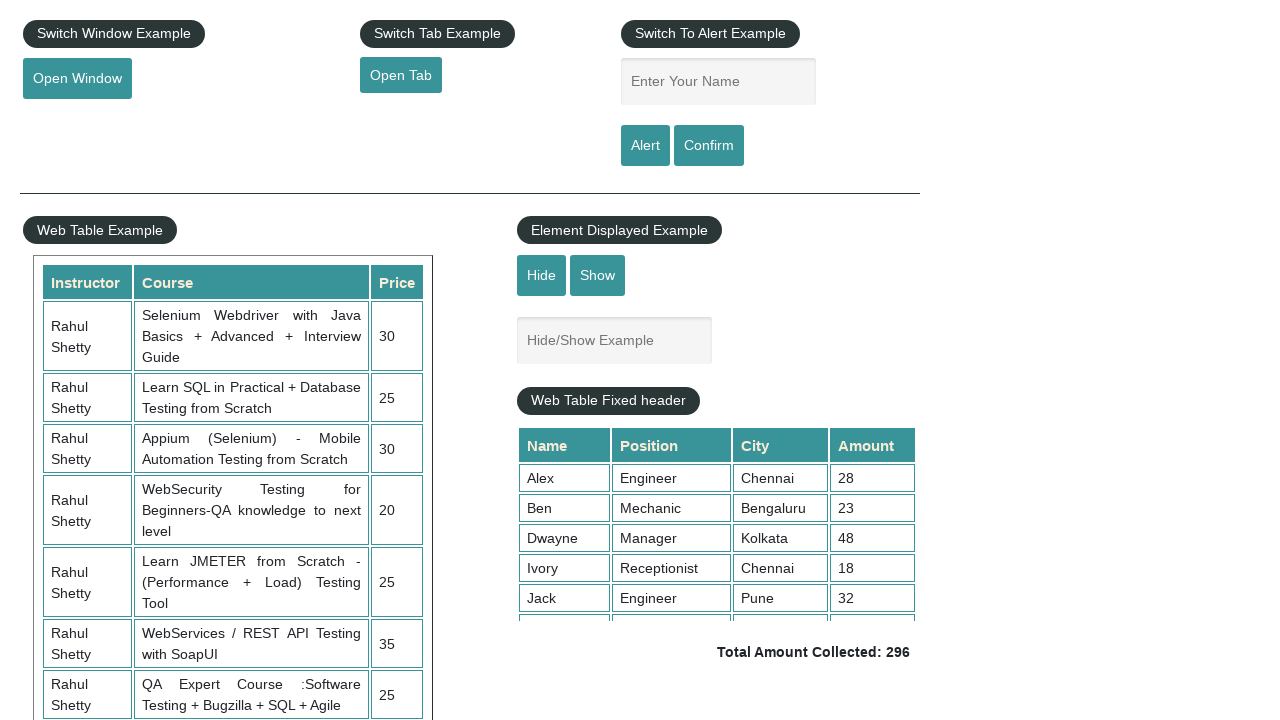